Tests browser window and tab management functionality on demoqa.com by opening new tabs and windows, switching between them, and closing them.

Starting URL: https://demoqa.com

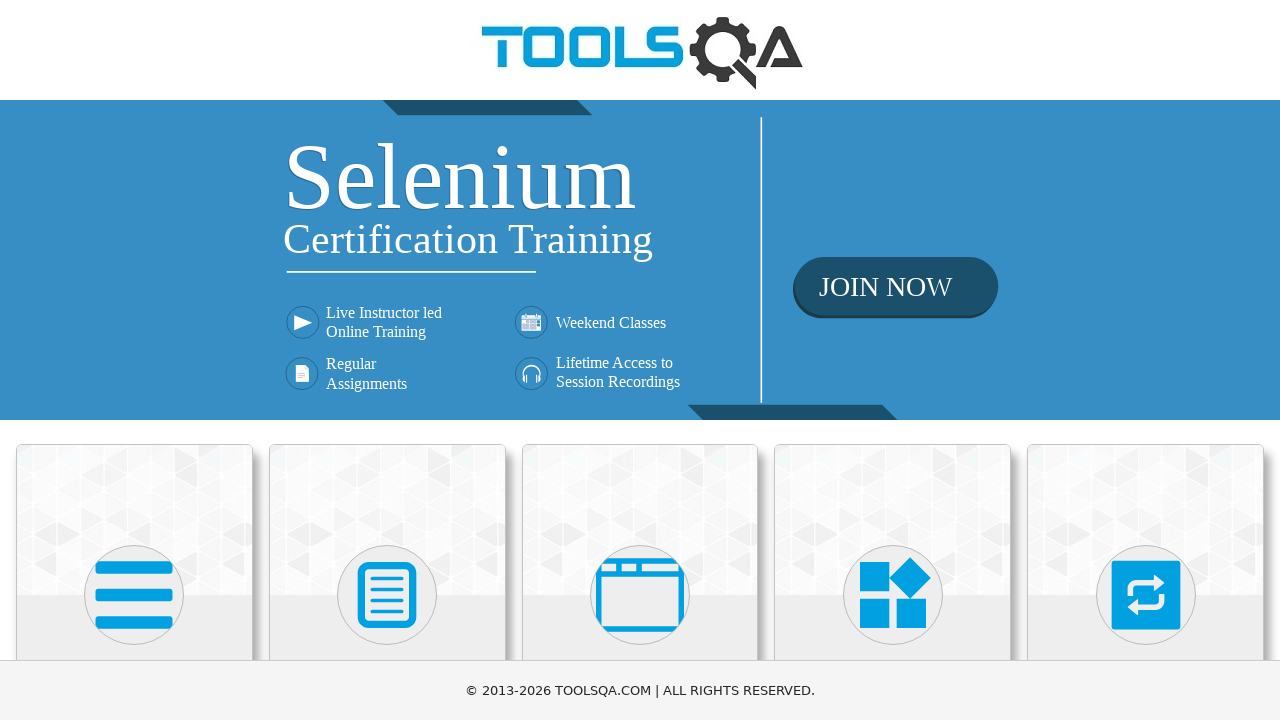

Scrolled down the page by 350 pixels for visibility
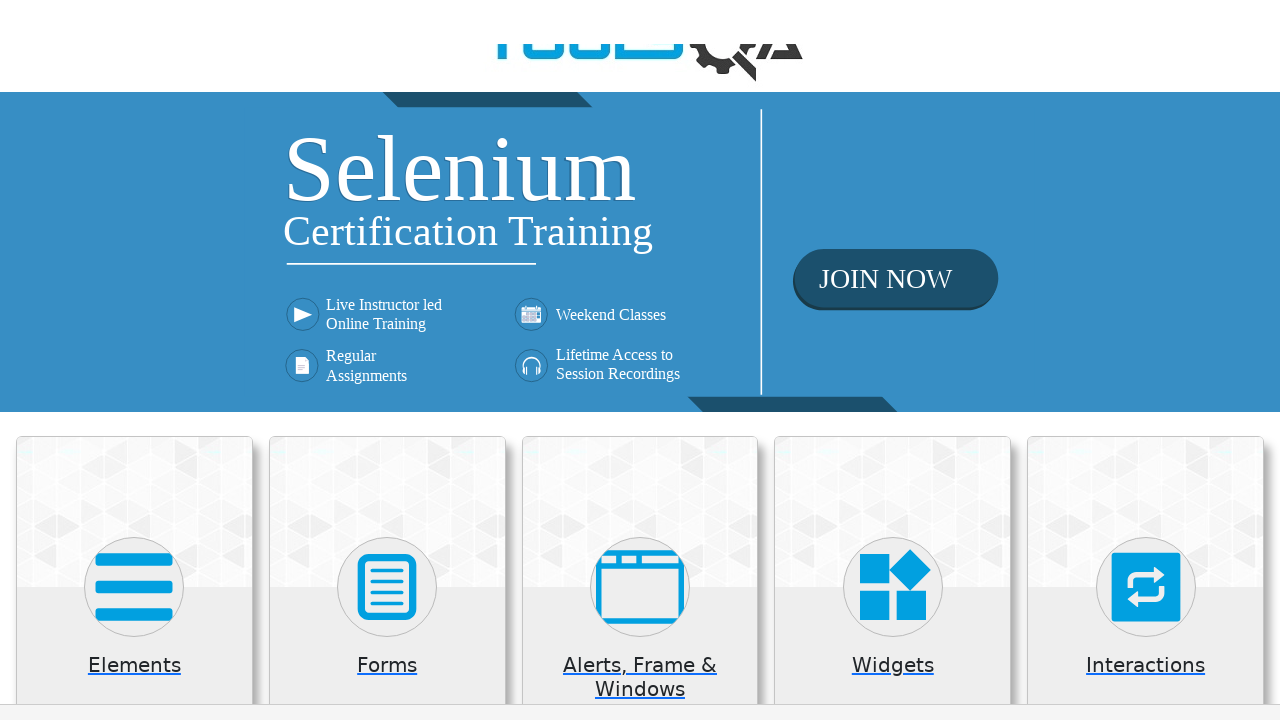

Clicked on 'Alerts, Frame & Windows' menu at (640, 335) on xpath=//h5[text()='Alerts, Frame & Windows']
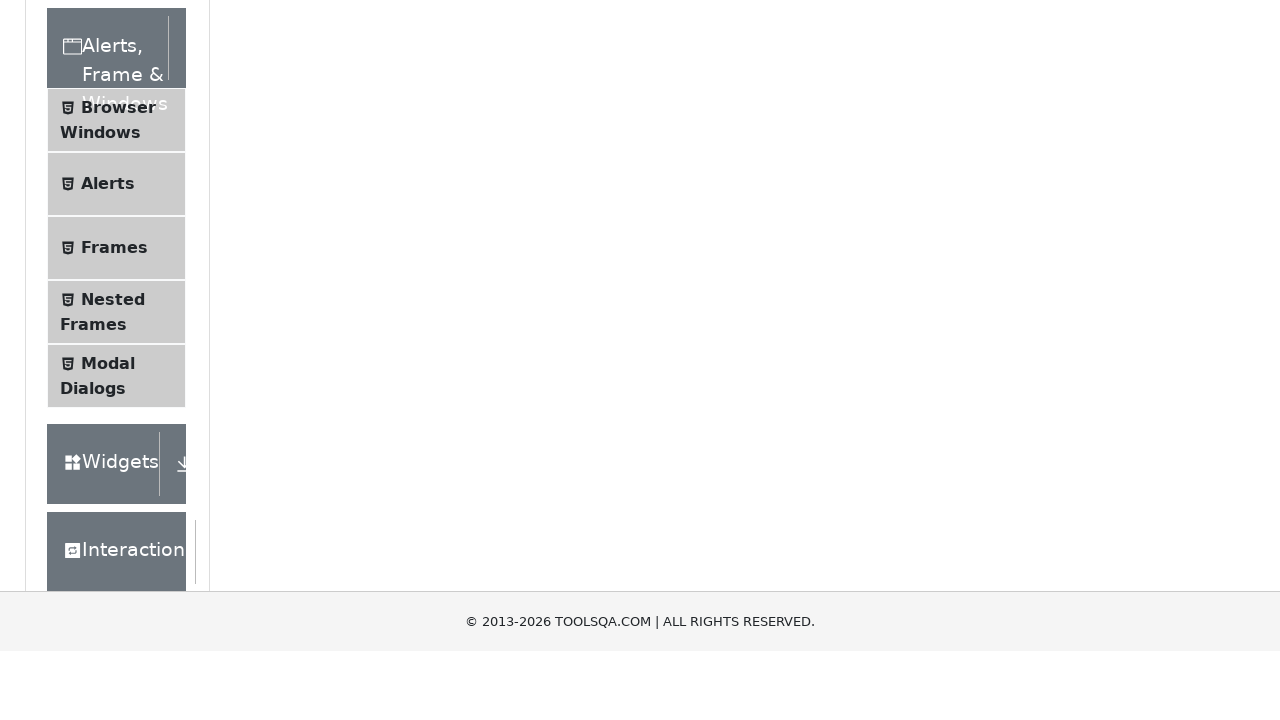

Clicked on 'Browser Windows' submenu at (118, 424) on xpath=//span[text()='Browser Windows']
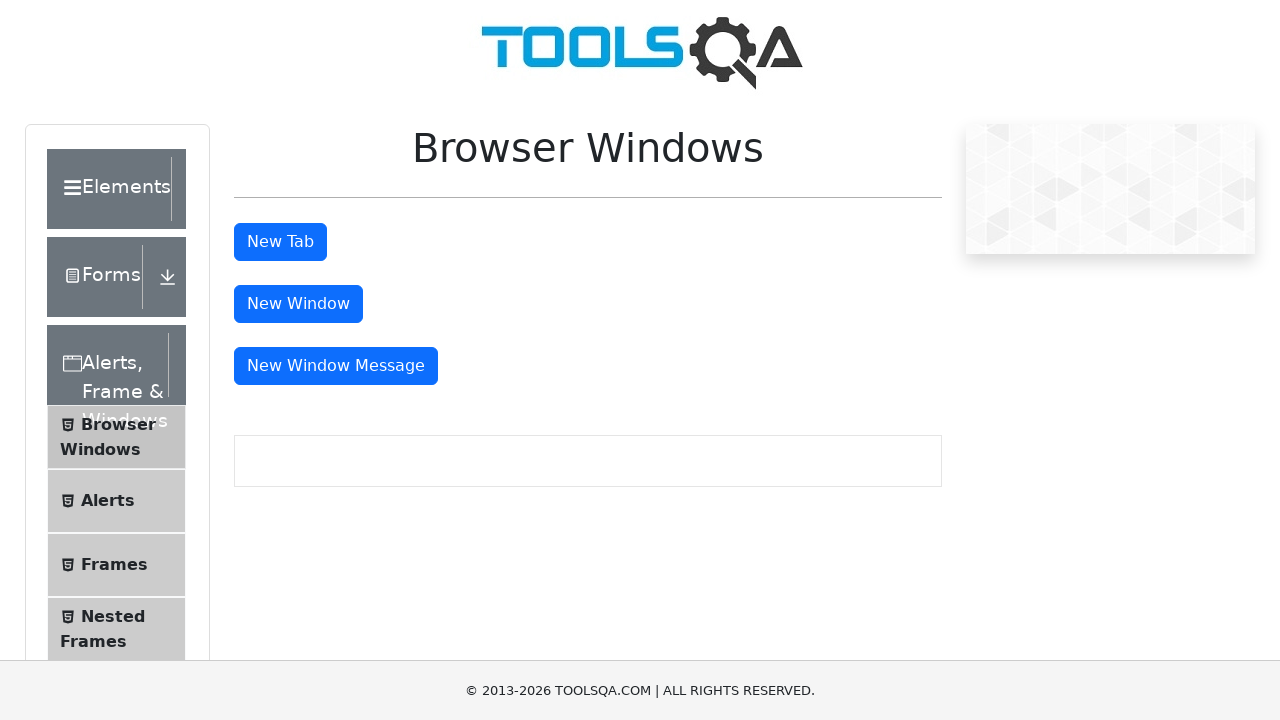

Clicked 'New Tab' button and opened a new tab at (280, 242) on #tabButton
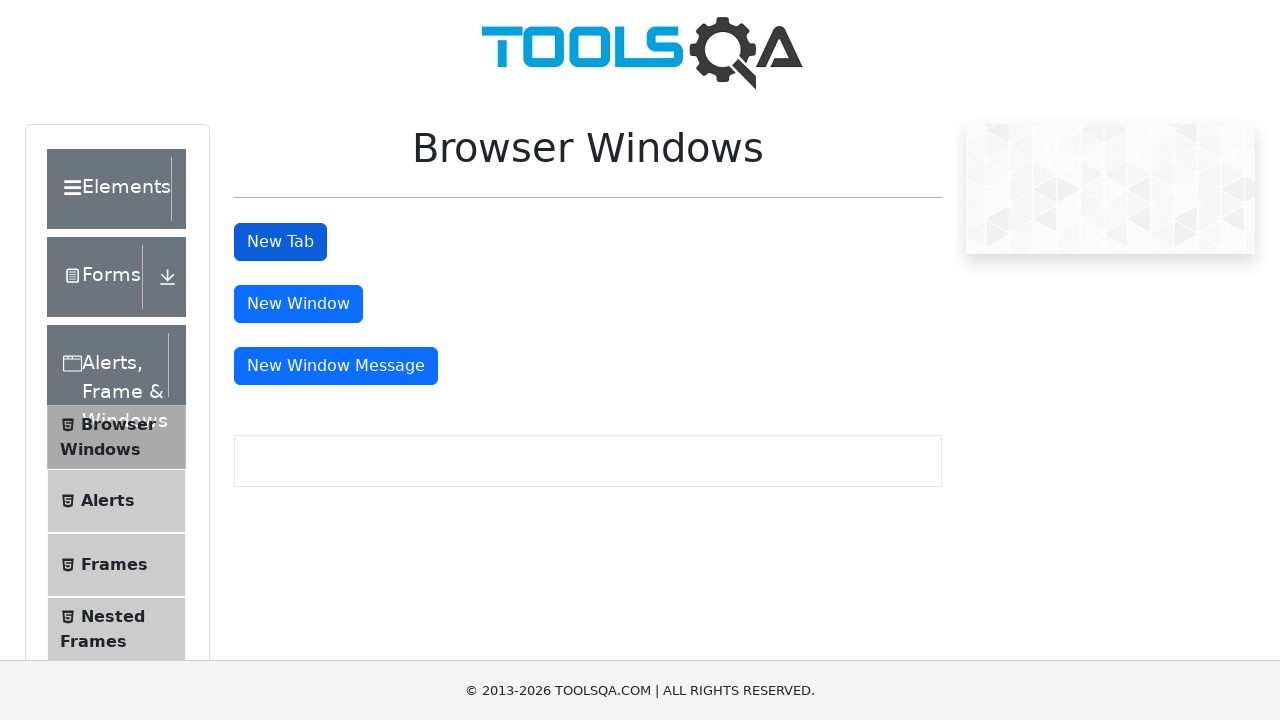

New tab loaded successfully
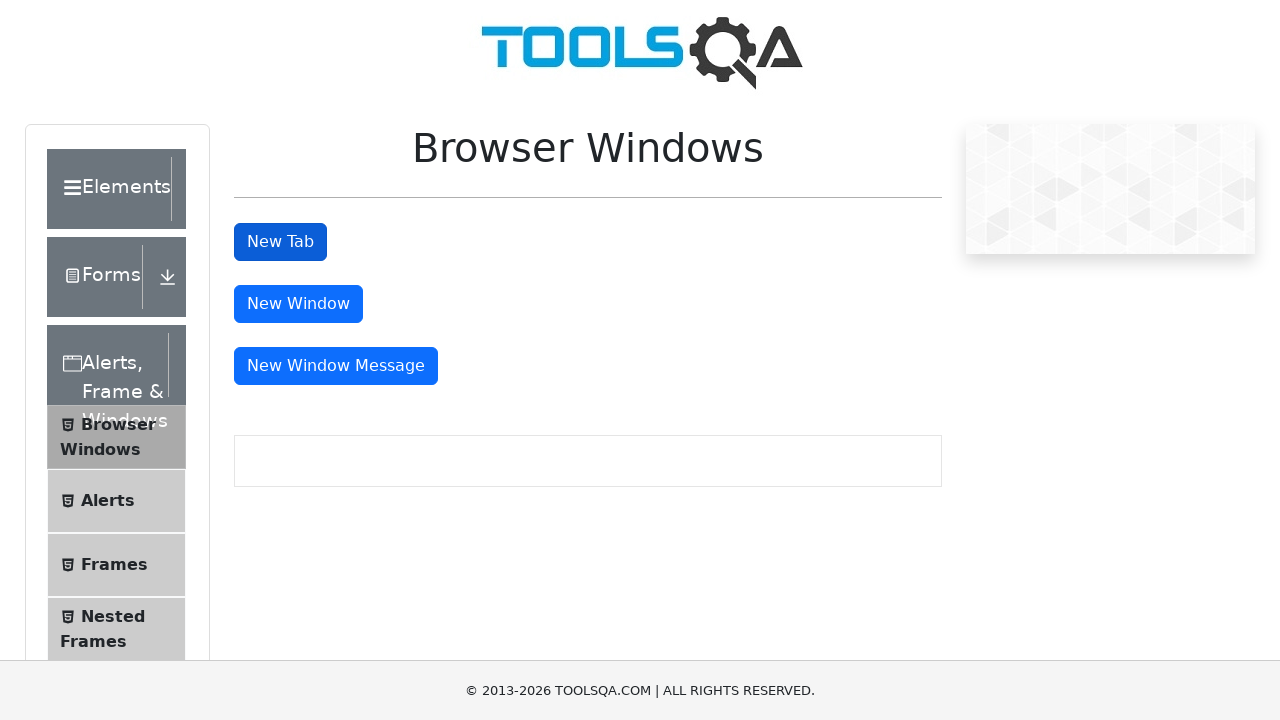

Closed the new tab
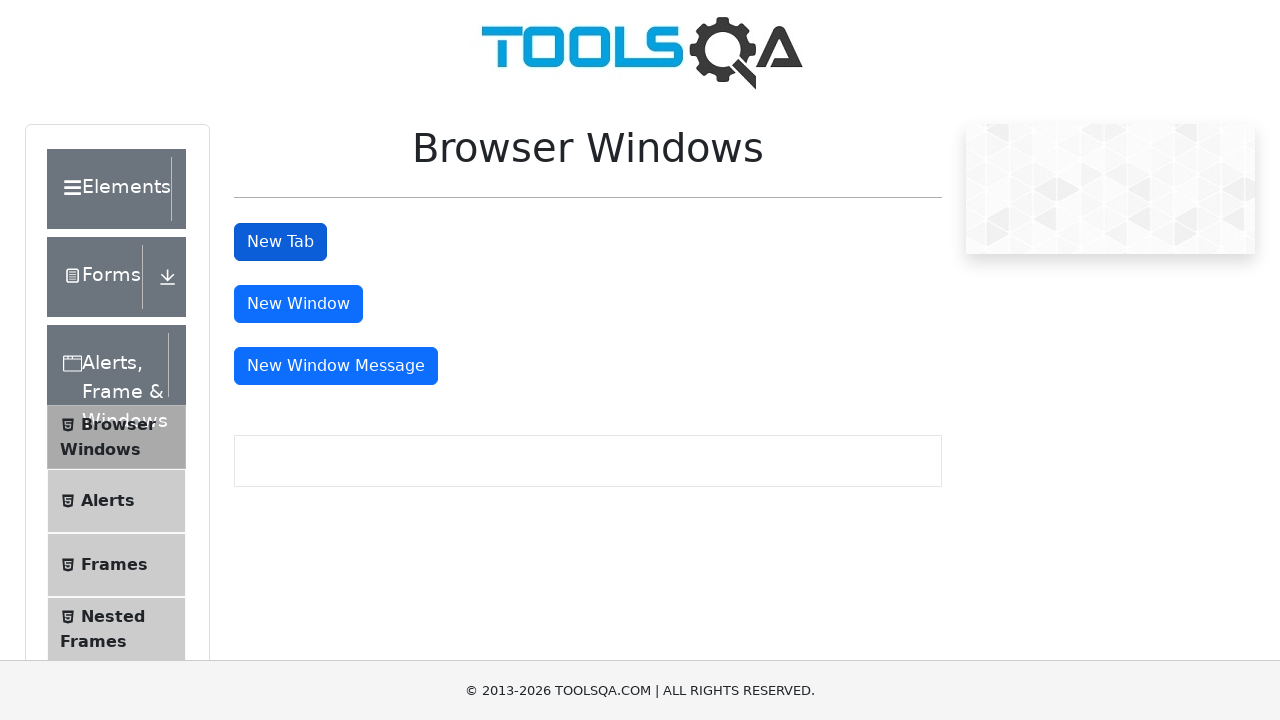

Clicked 'New Window' button and opened a new window at (298, 304) on #windowButton
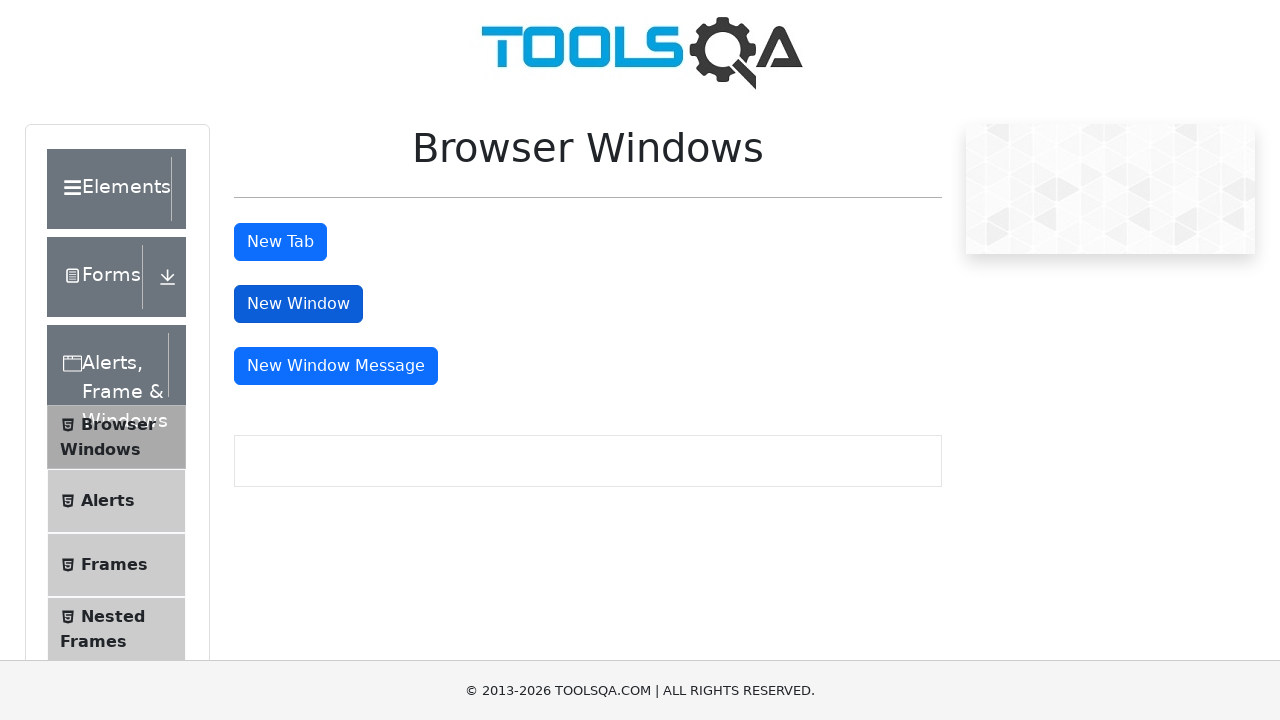

New window loaded successfully
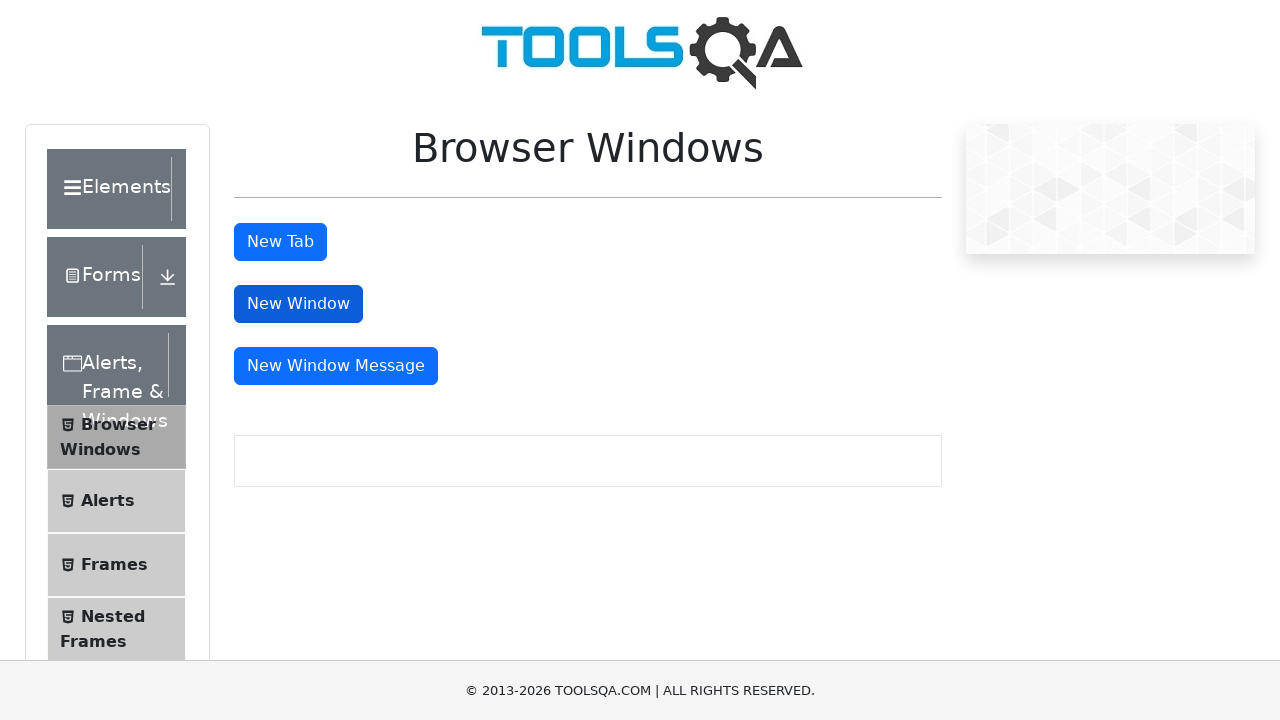

Closed the new window
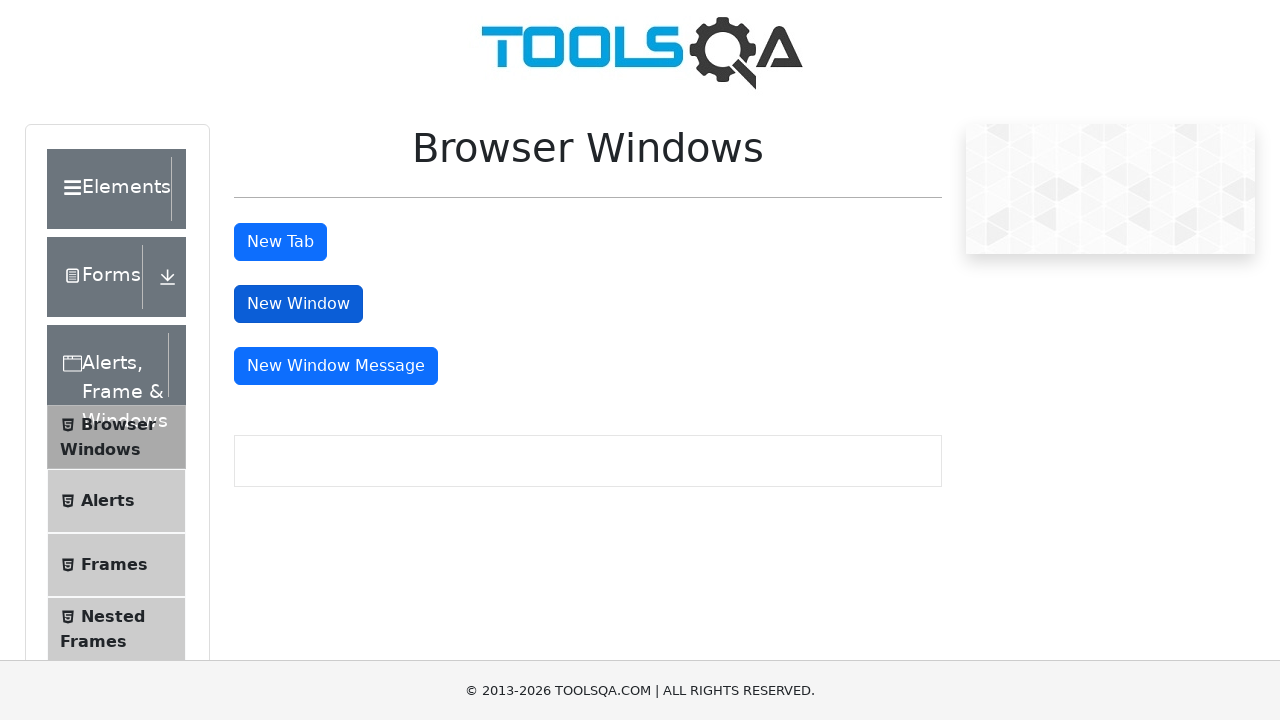

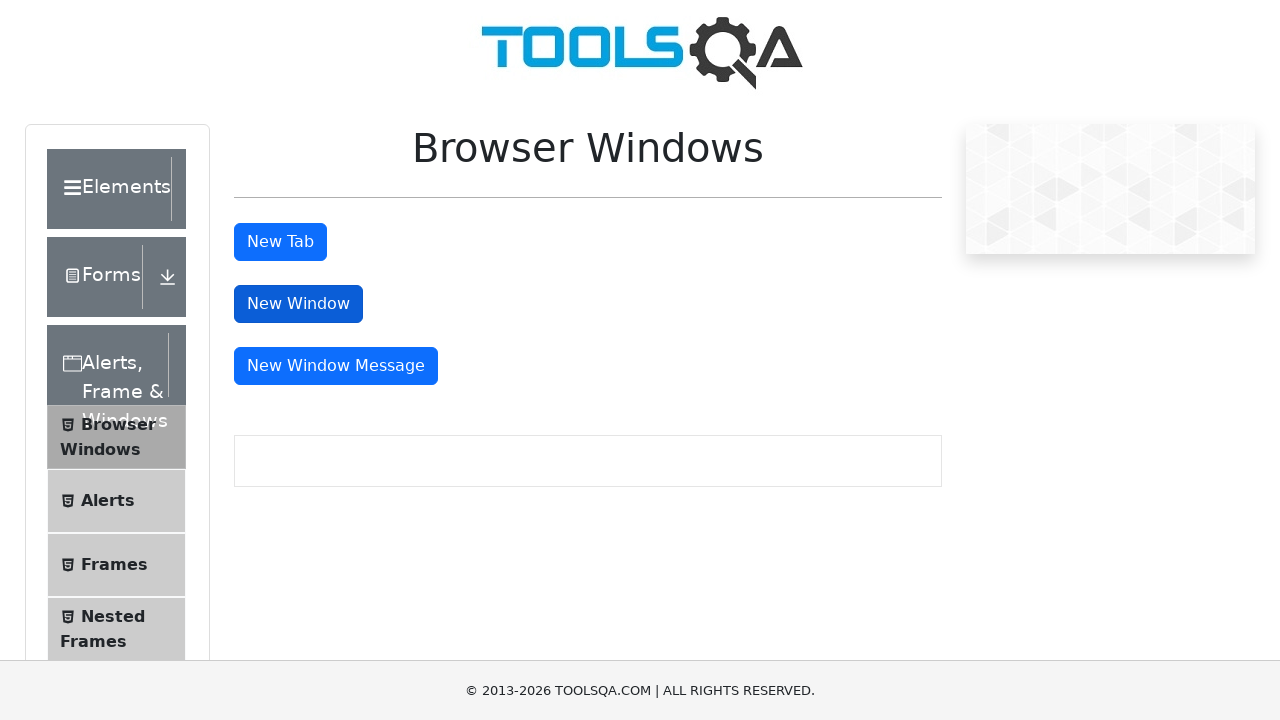